Tests shadow DOM interaction by scrolling to an element and entering text into an input field nested within shadow DOM

Starting URL: https://selectorshub.com/xpath-practice-page/

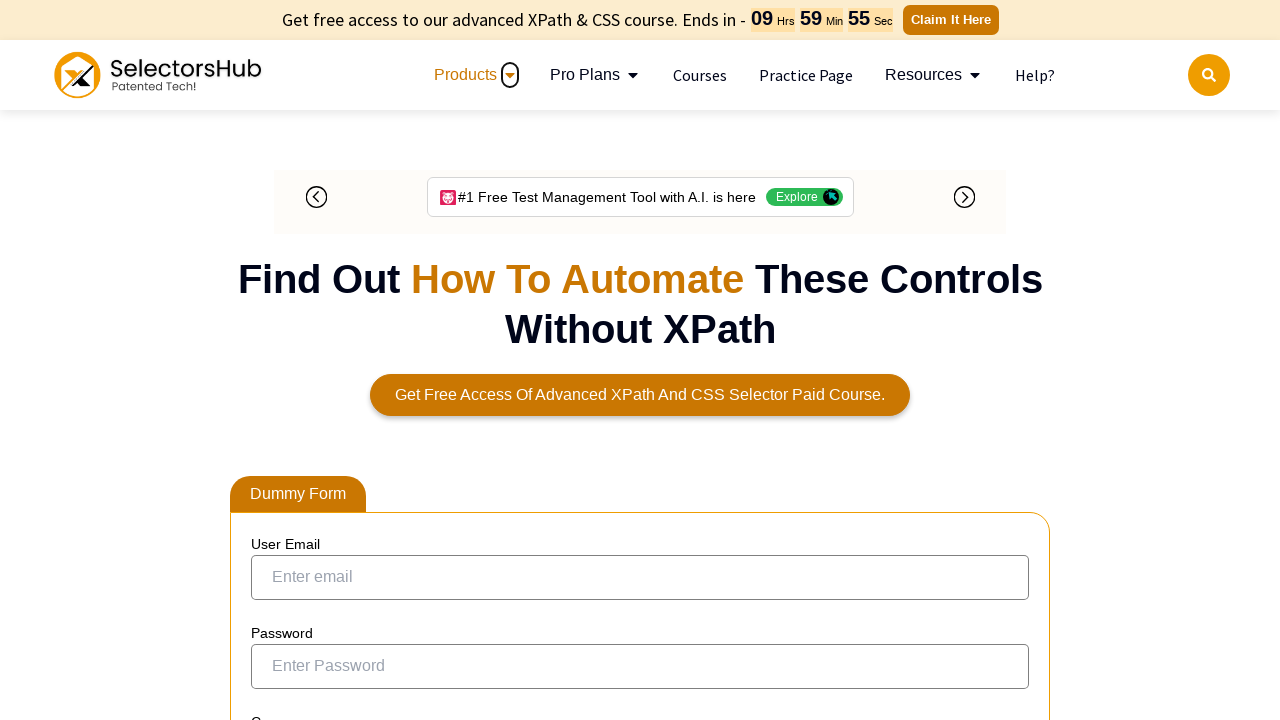

Scrolled to shadow DOM container element with id 'userName'
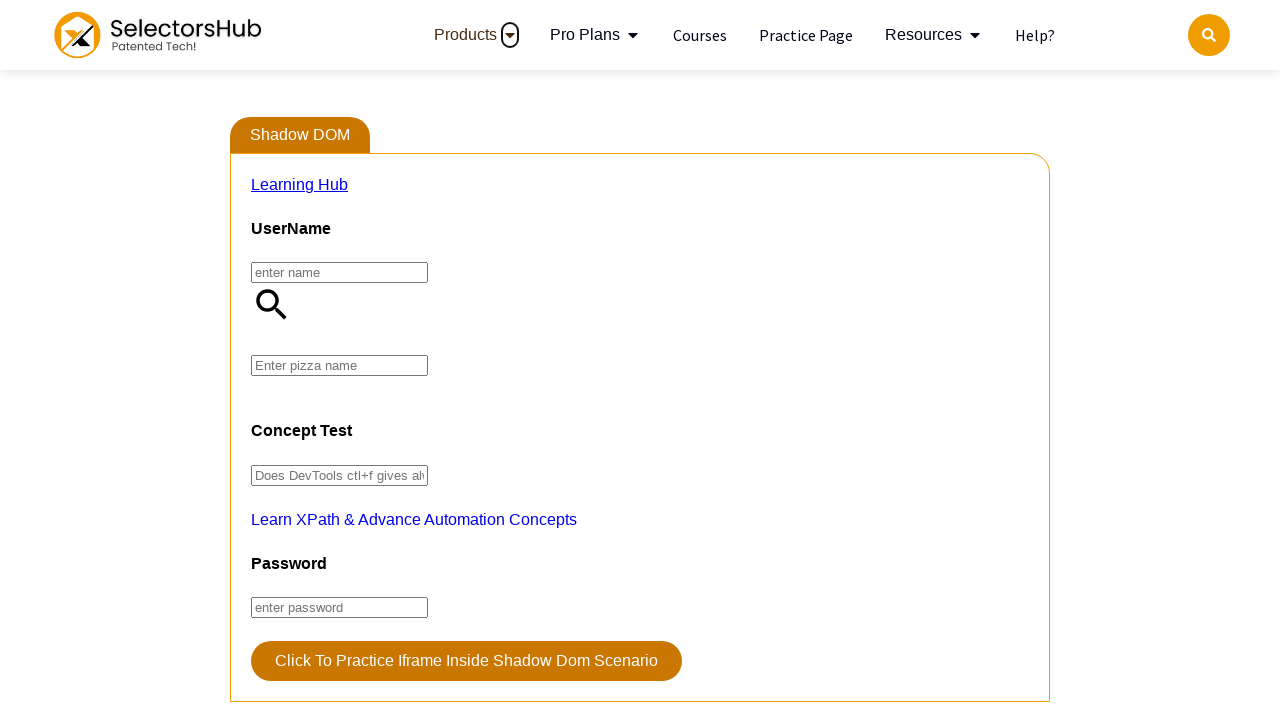

Waited 3 seconds for shadow DOM element to be visible
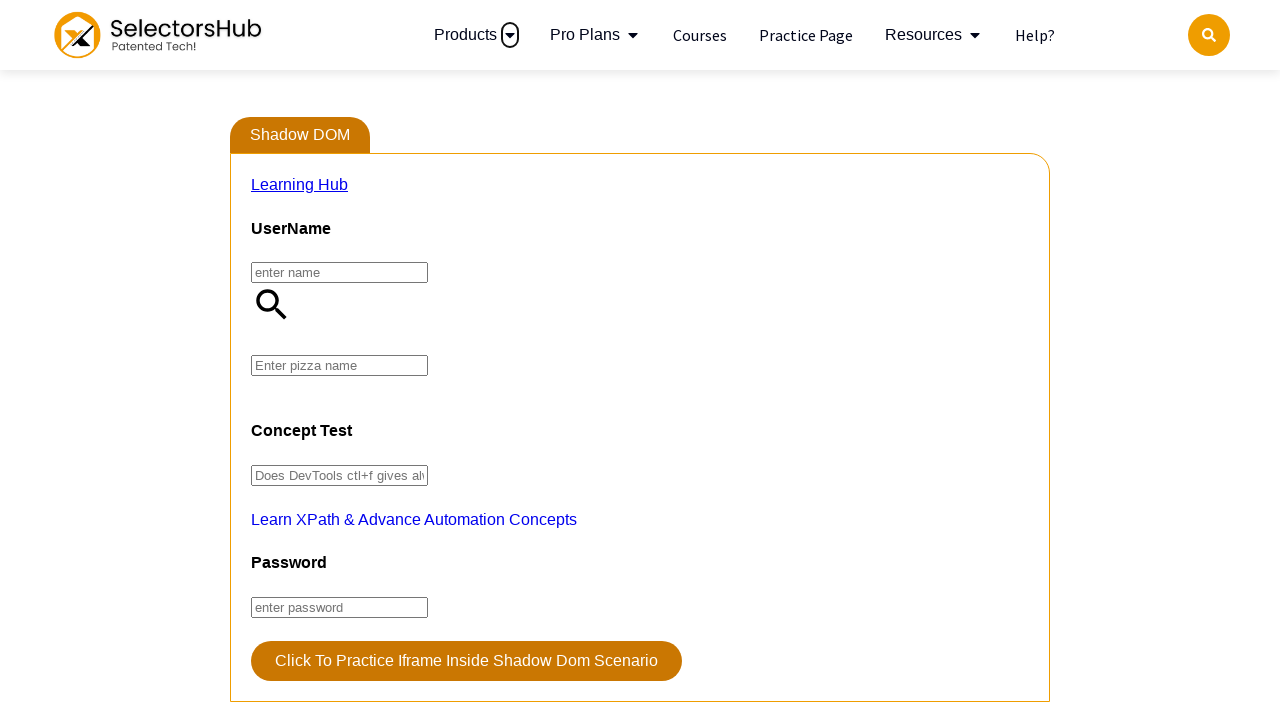

Filled shadow DOM input field with id 'pizza' with text 'FarmHouse' on div#userName >> input#pizza
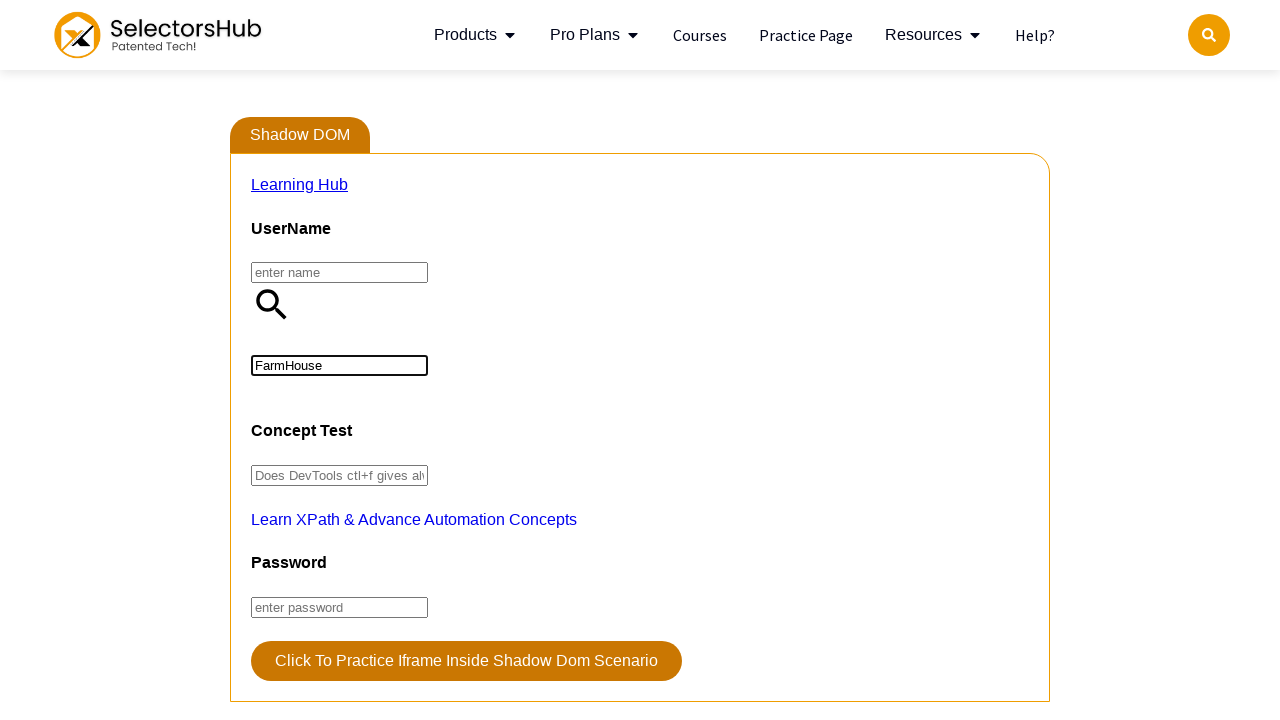

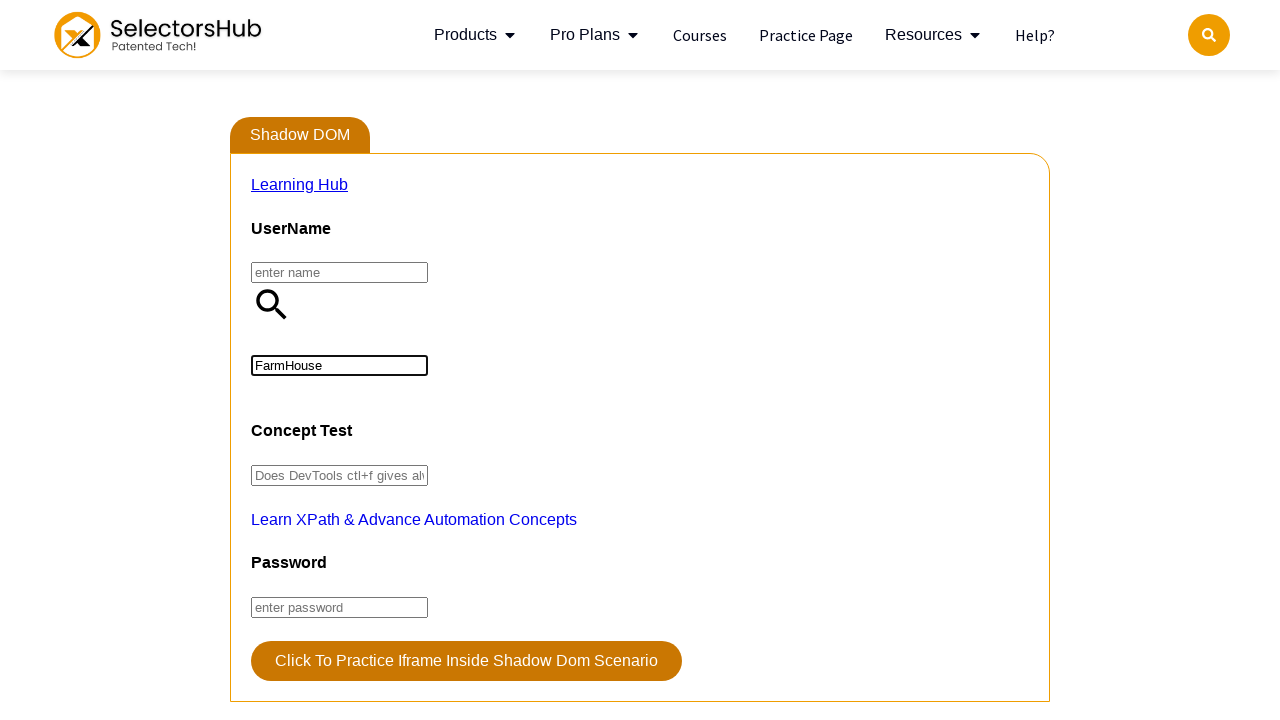